Navigates to the Automation Practice page and verifies that footer navigation links are present and visible

Starting URL: https://rahulshettyacademy.com/AutomationPractice/

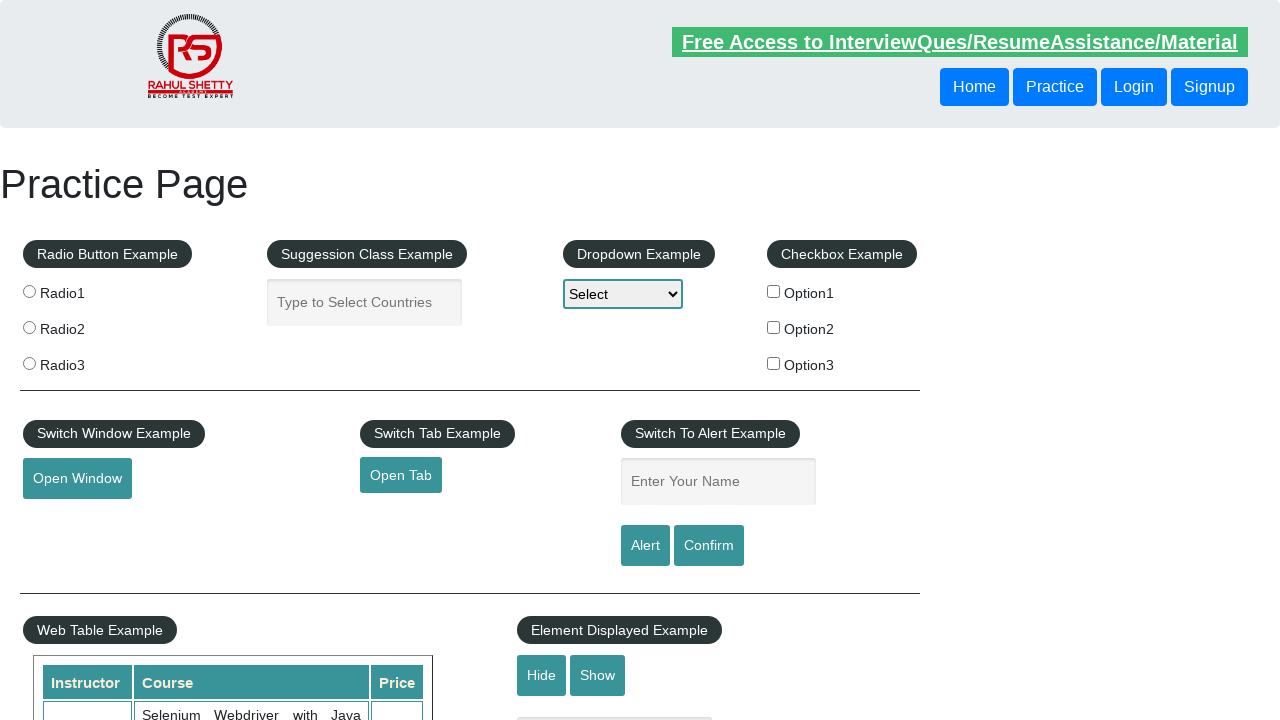

Waited for footer links to be present
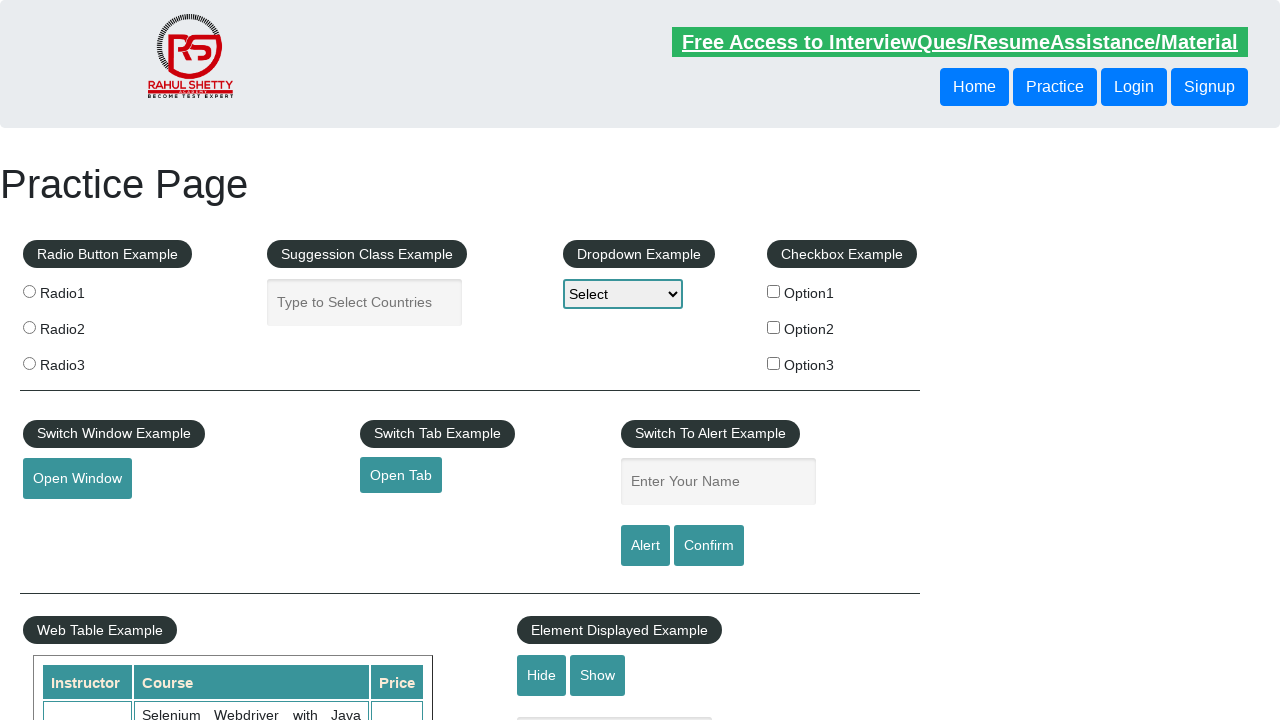

Located footer links with XPath selector
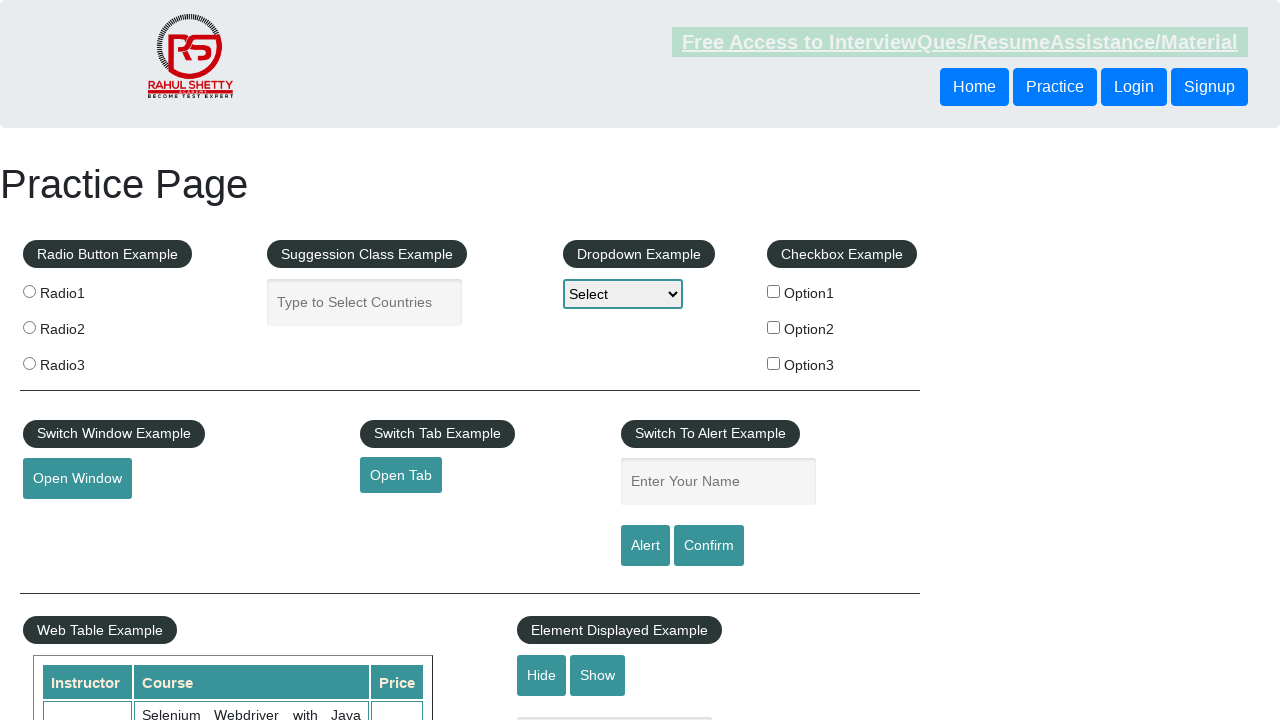

Counted 16 footer links
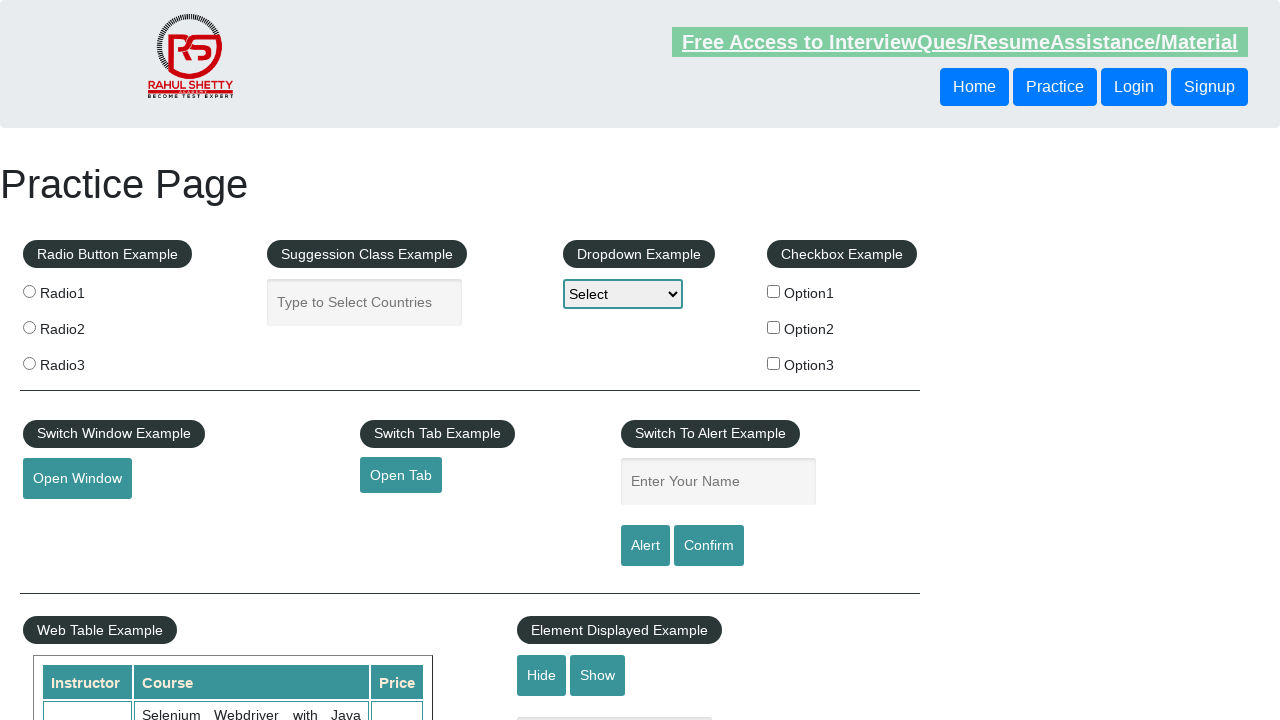

Verified that footer links count is greater than 0
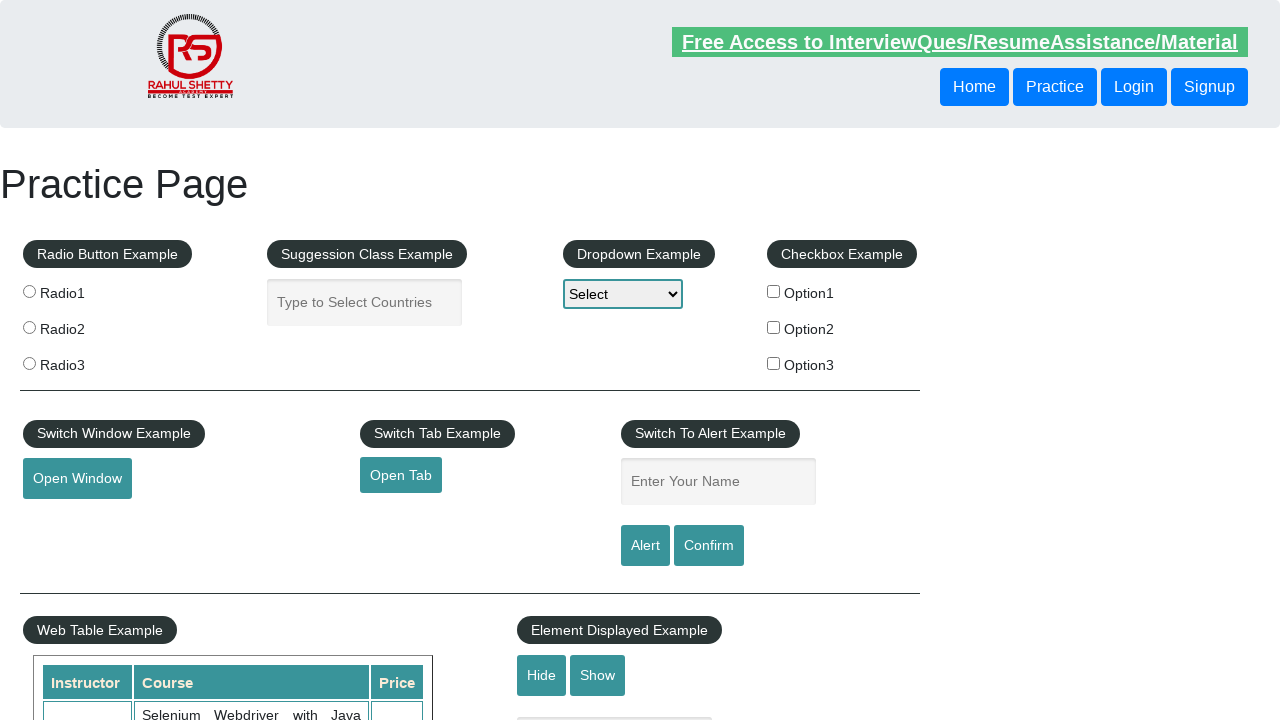

Selected first footer link
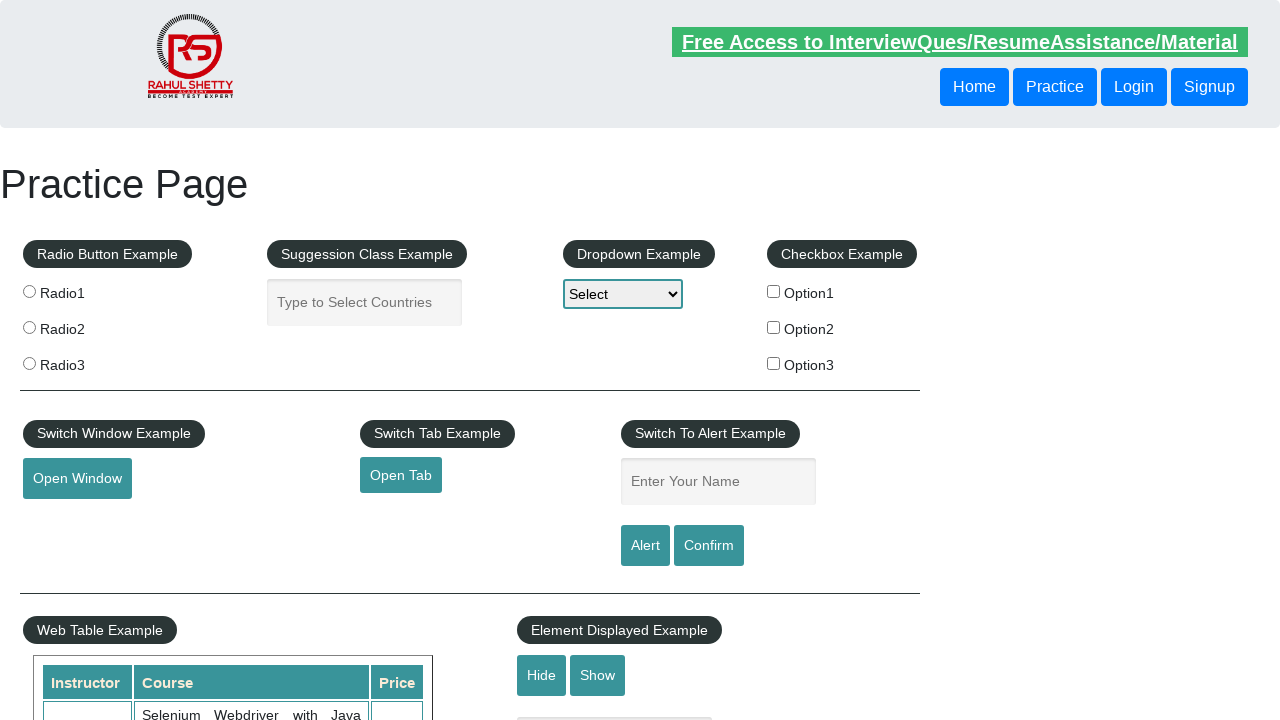

First footer link became visible
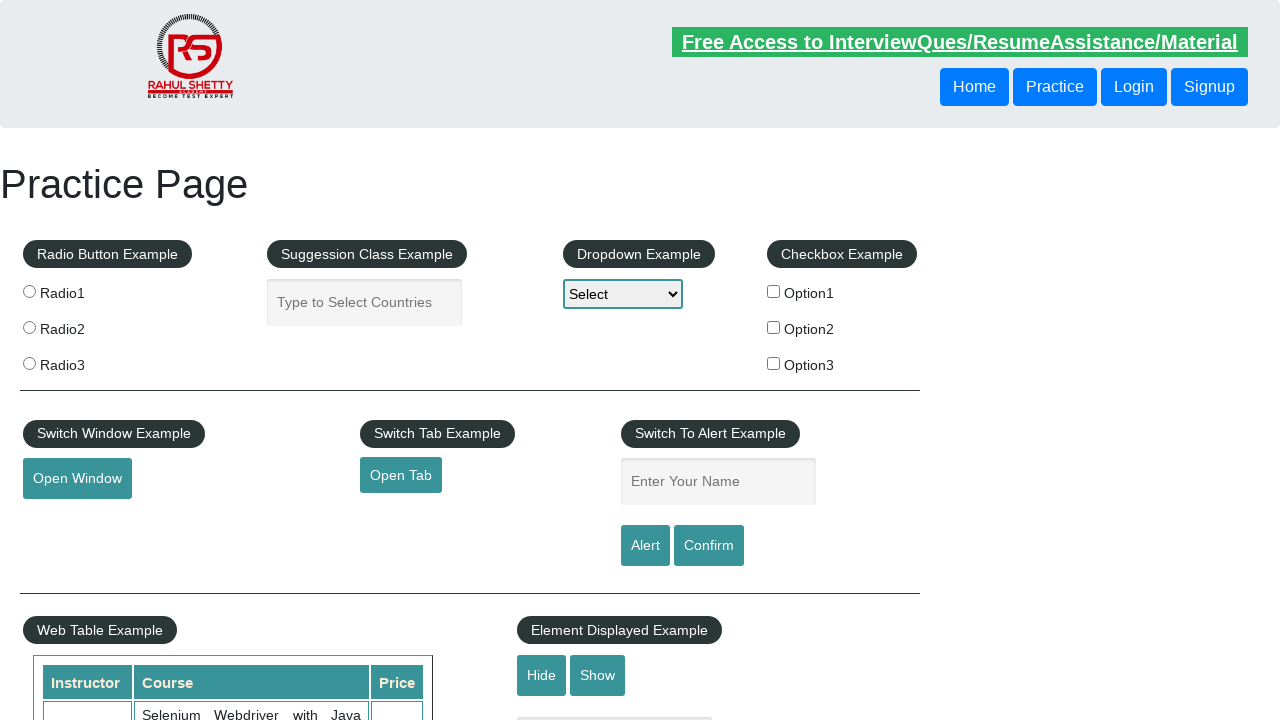

Retrieved href attribute from first link: http://www.restapitutorial.com/
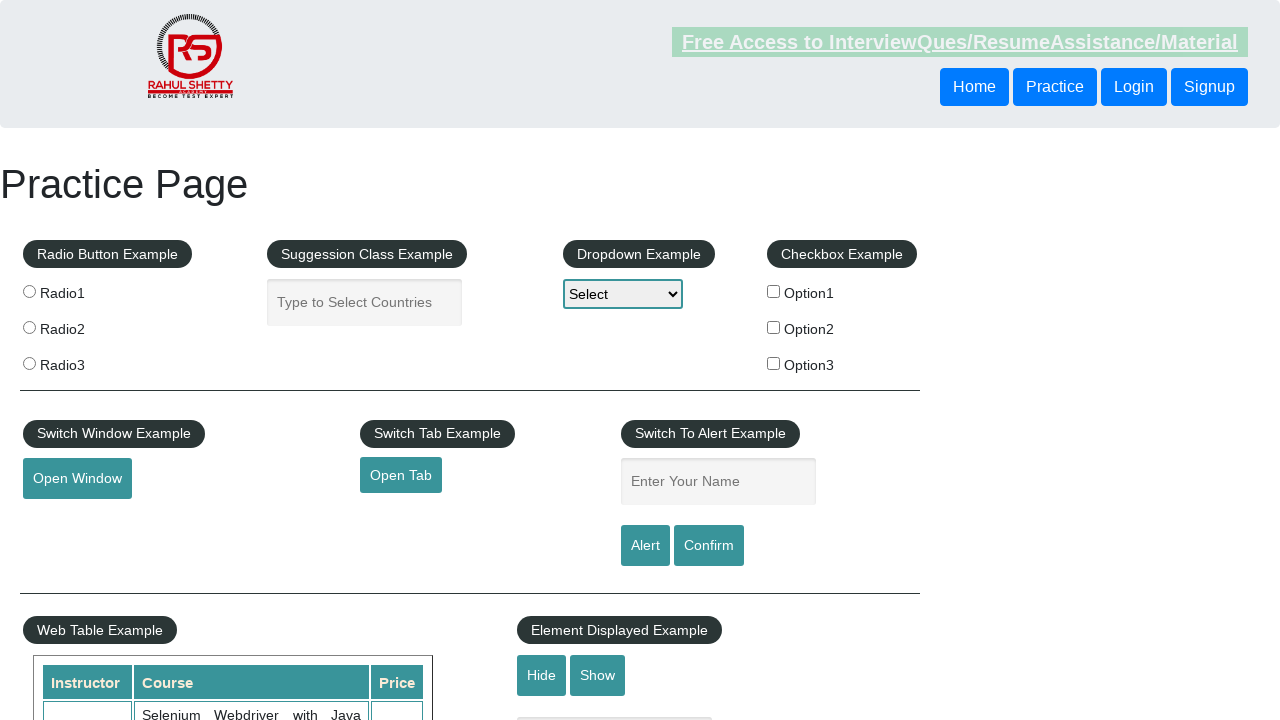

Verified first link has a valid href attribute
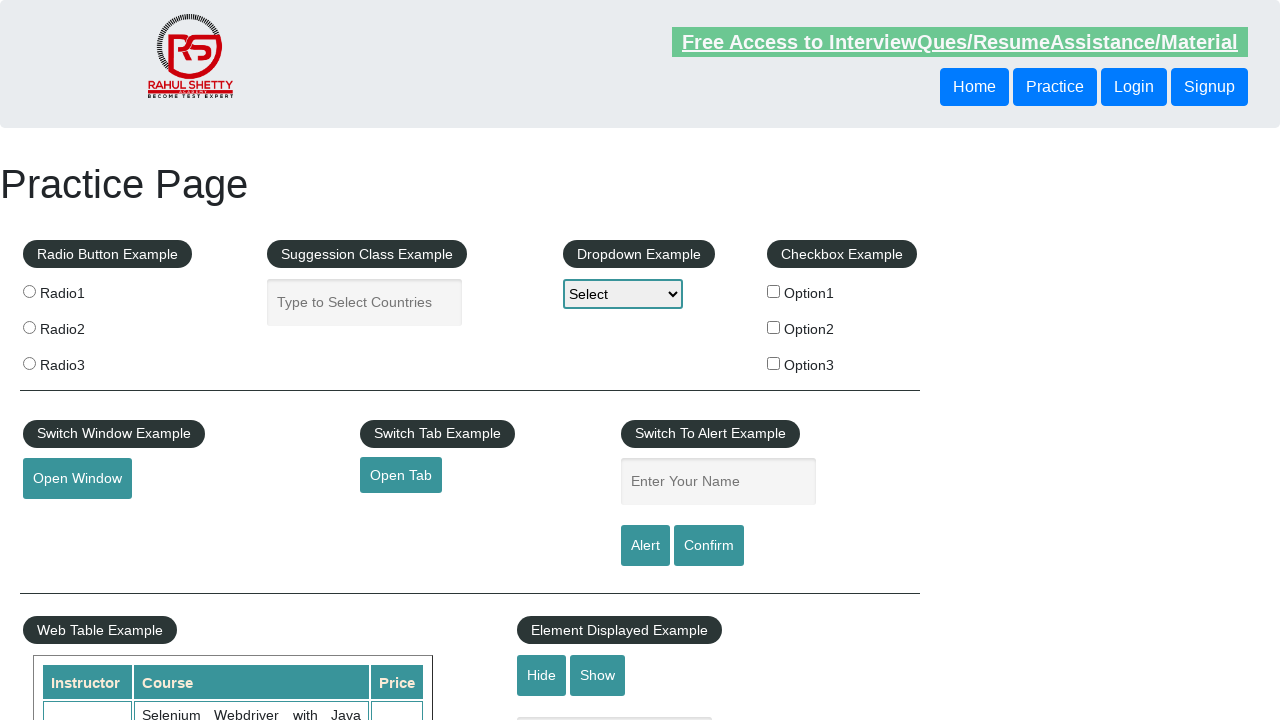

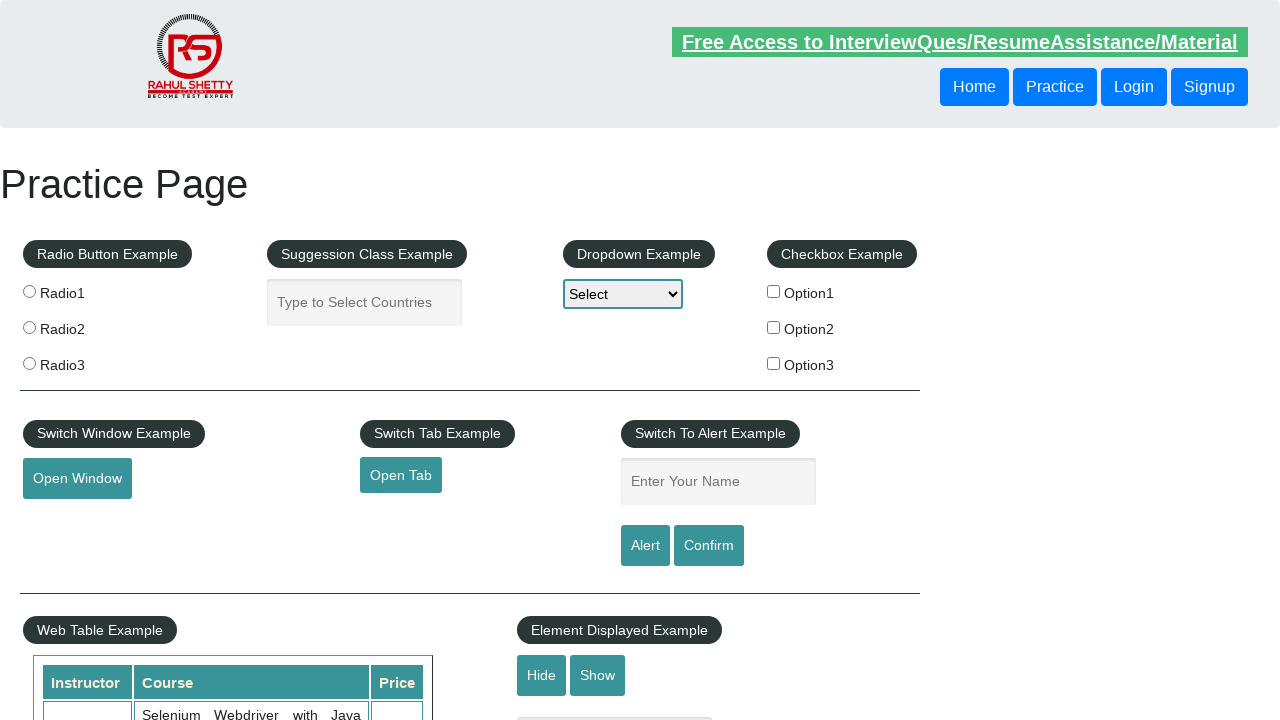